Tests opening multiple windows by clicking a button, iterating through all new windows to print their titles and close them

Starting URL: https://demo.automationtesting.in/Windows.html

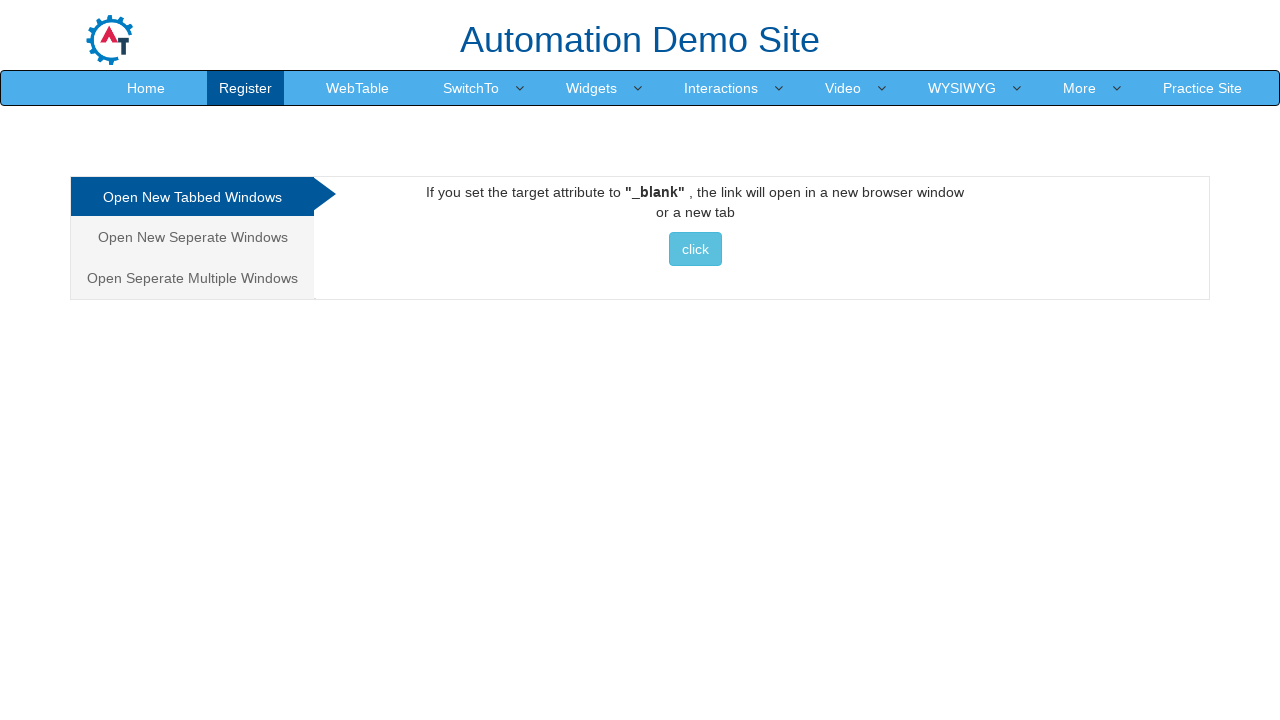

Clicked on Multiple Windows section at (192, 278) on xpath=//a[@href='#Multiple']
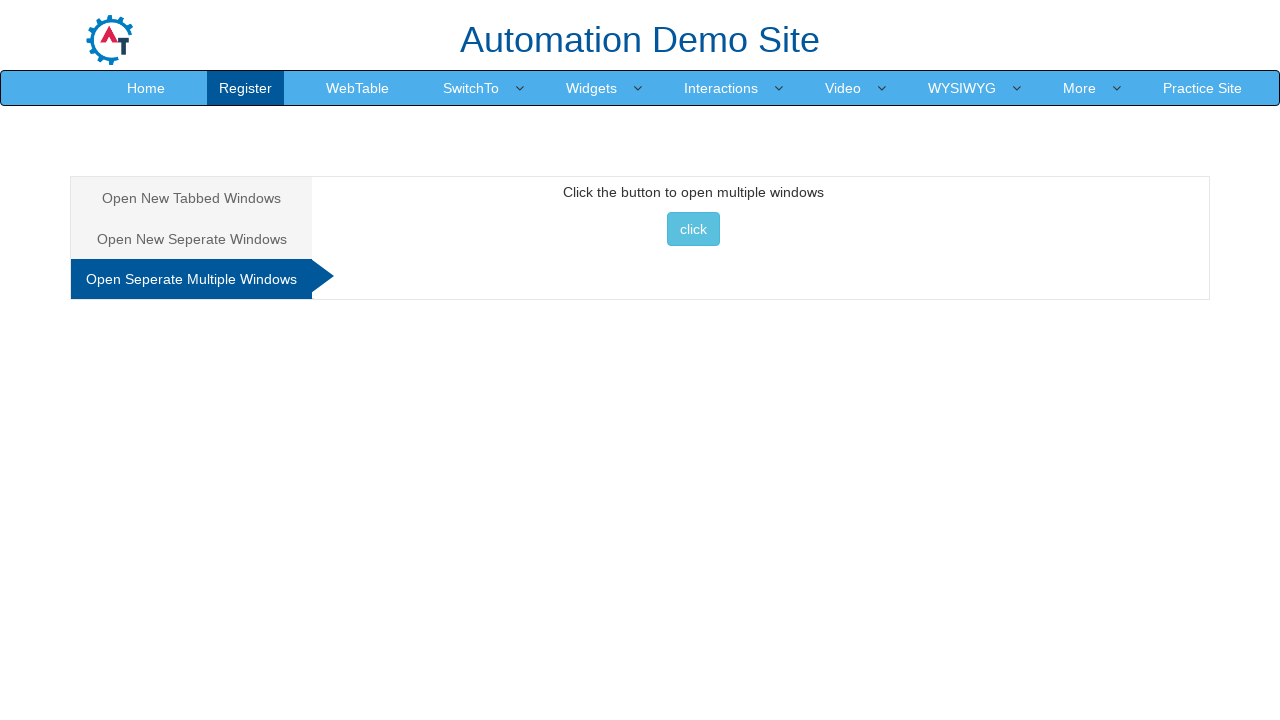

Clicked button to open first popup window at (693, 229) on //*[@id="Multiple"]/button
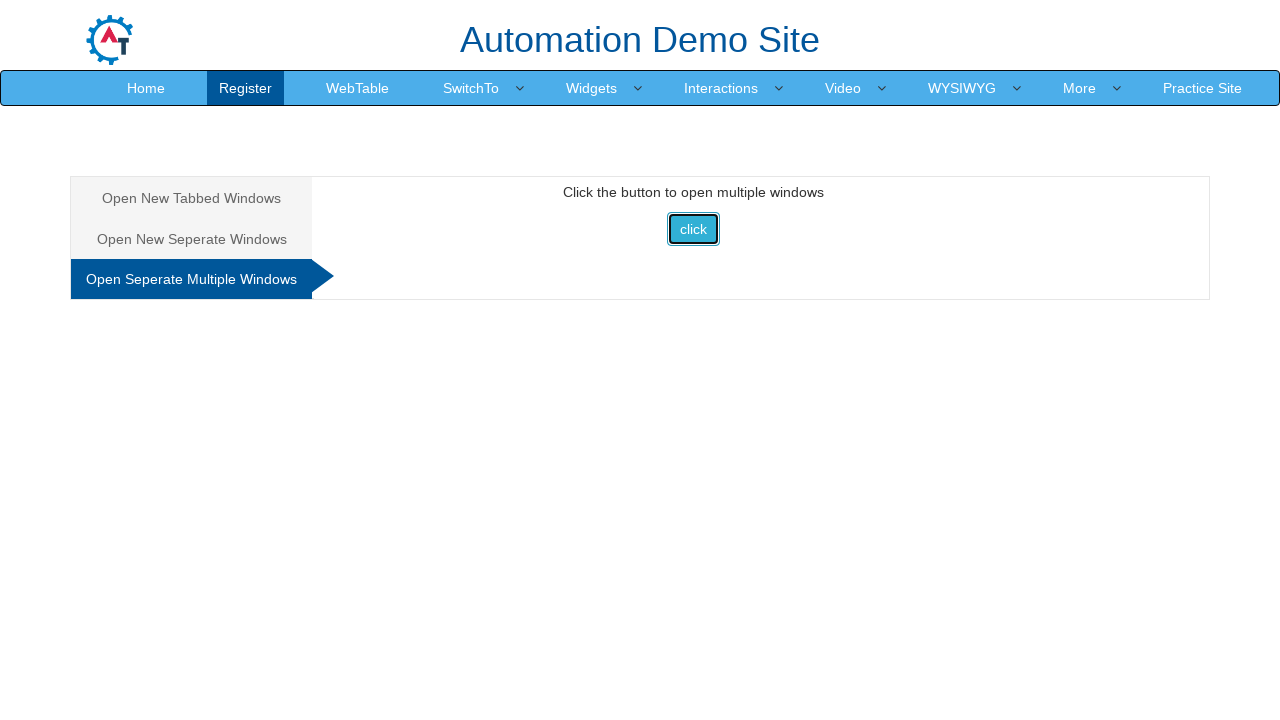

First popup window opened and captured
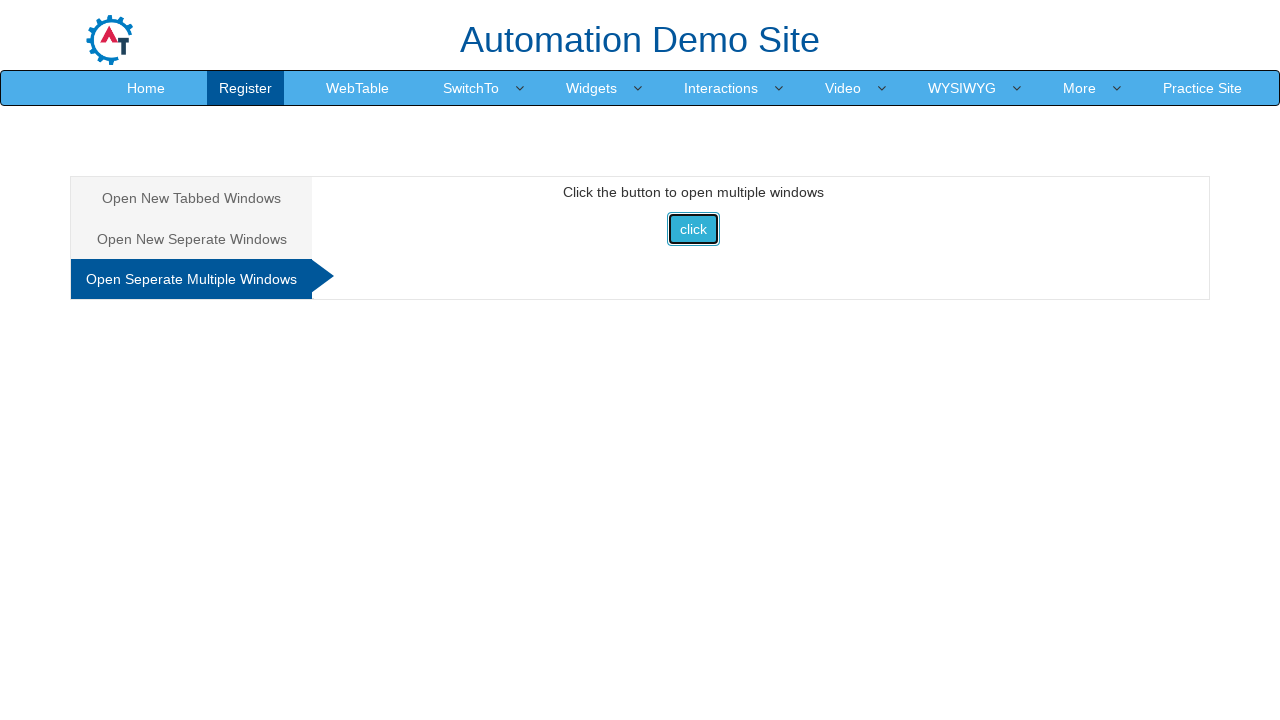

Waited 1000ms for additional popups to open
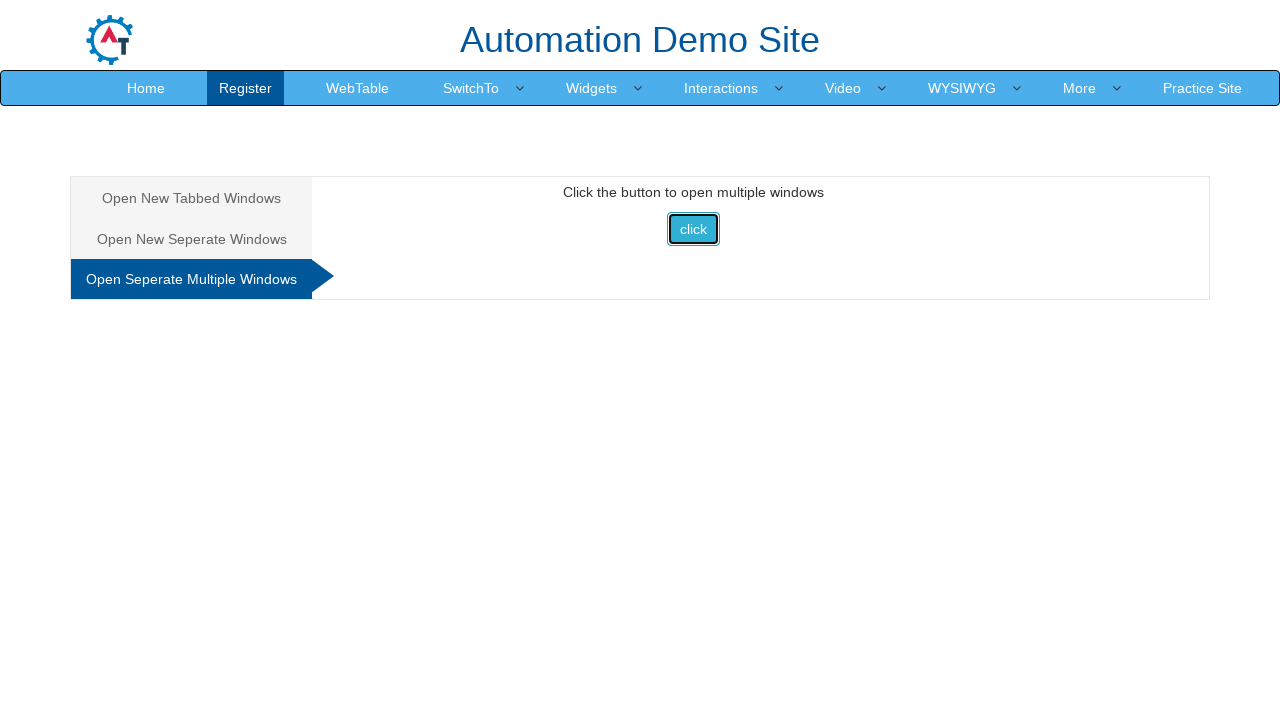

Collected all open pages in context, total: 3
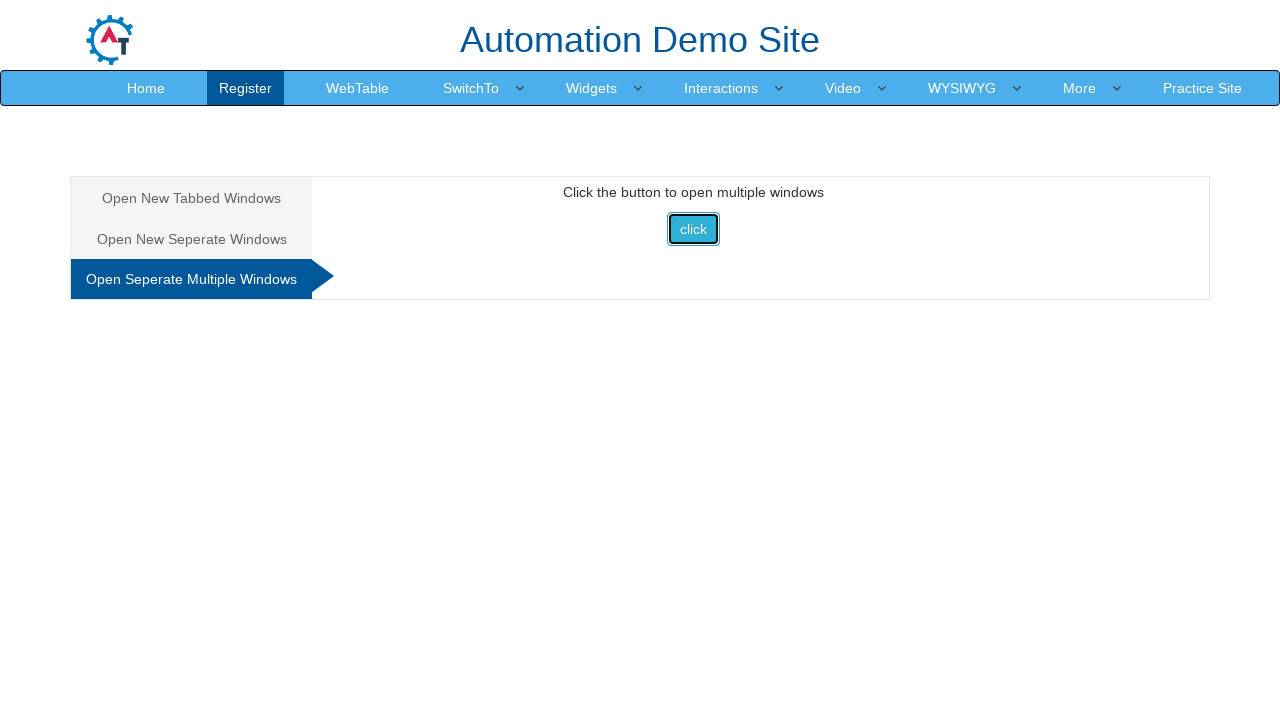

Printed popup window title: Selenium
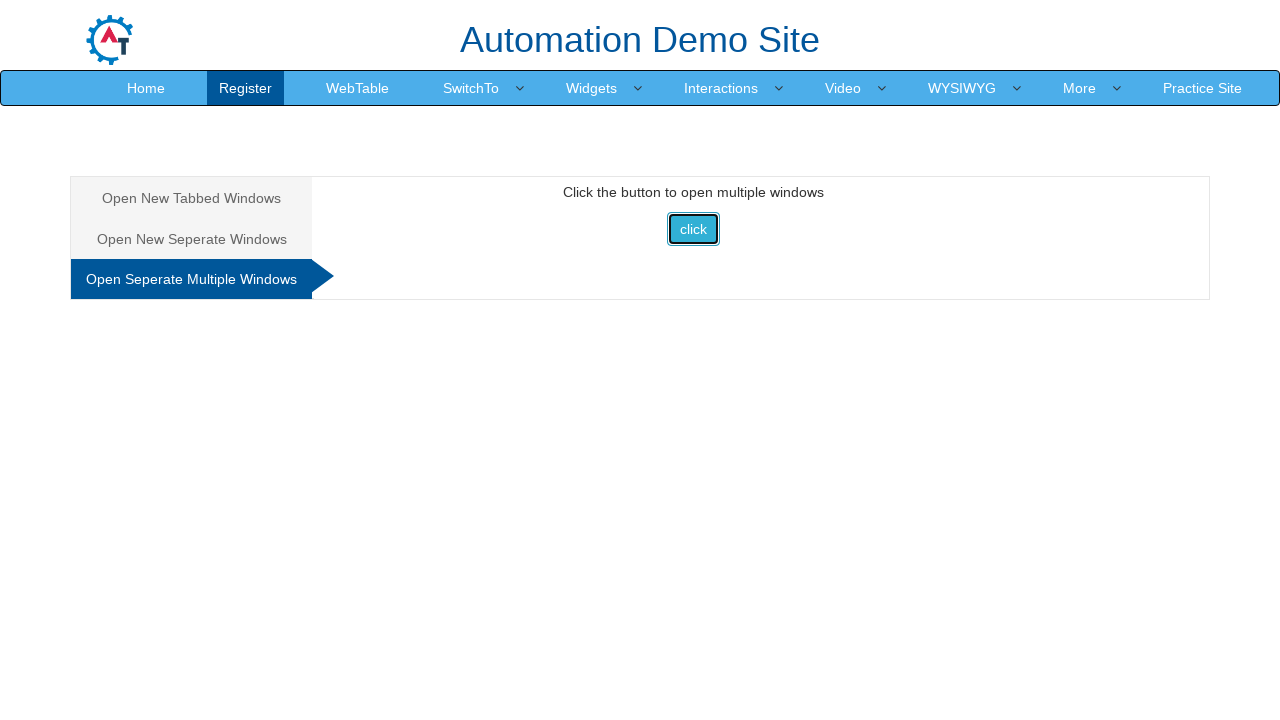

Closed popup window
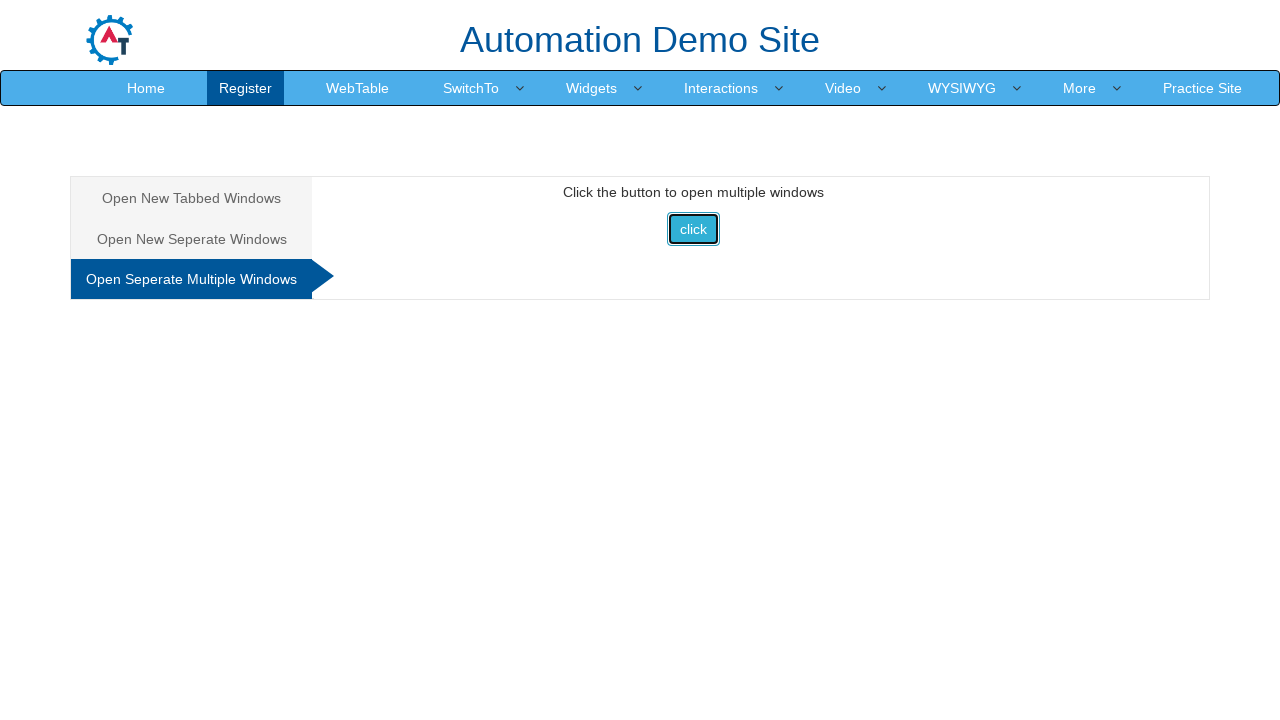

Printed popup window title: Index
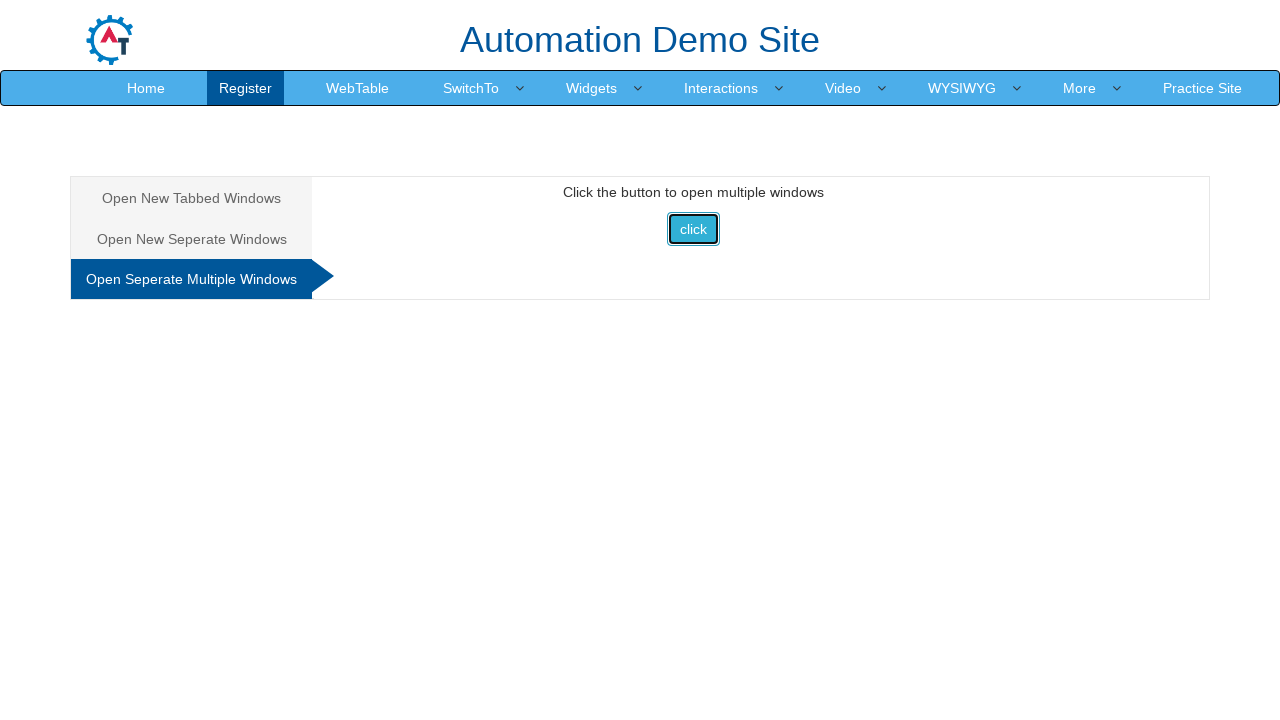

Closed popup window
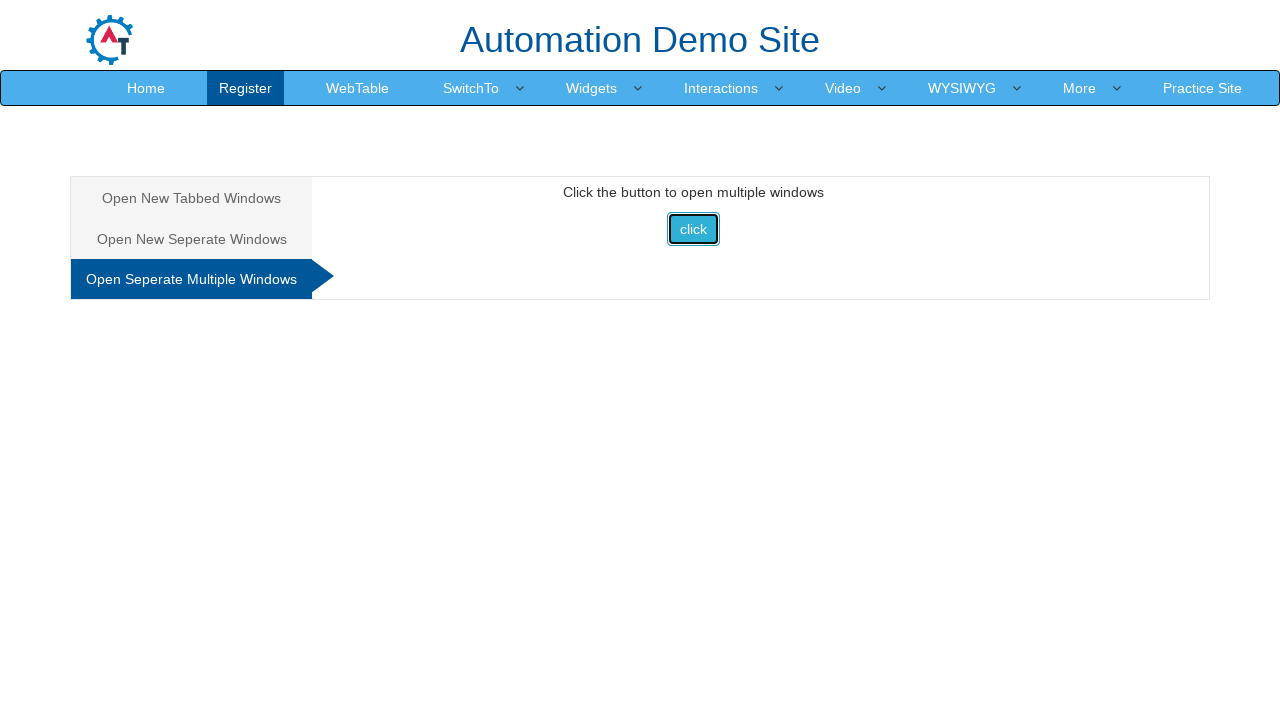

Validated parent window title is 'Frames & windows'
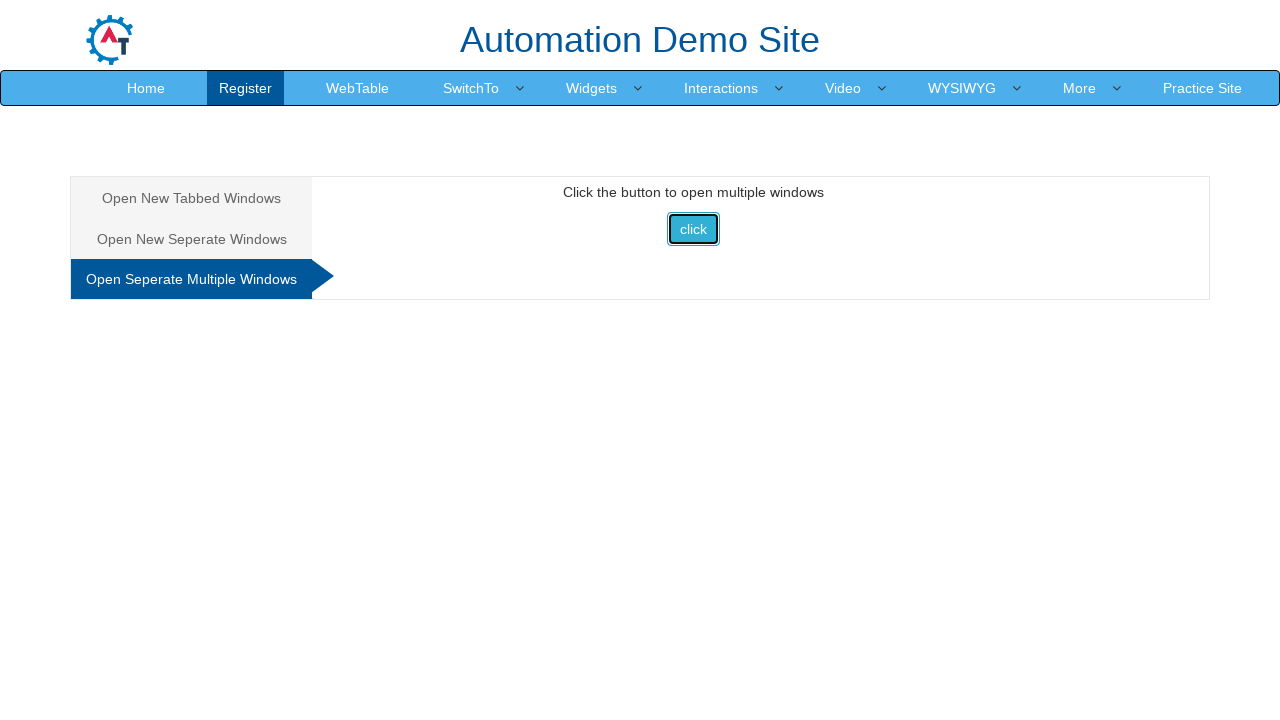

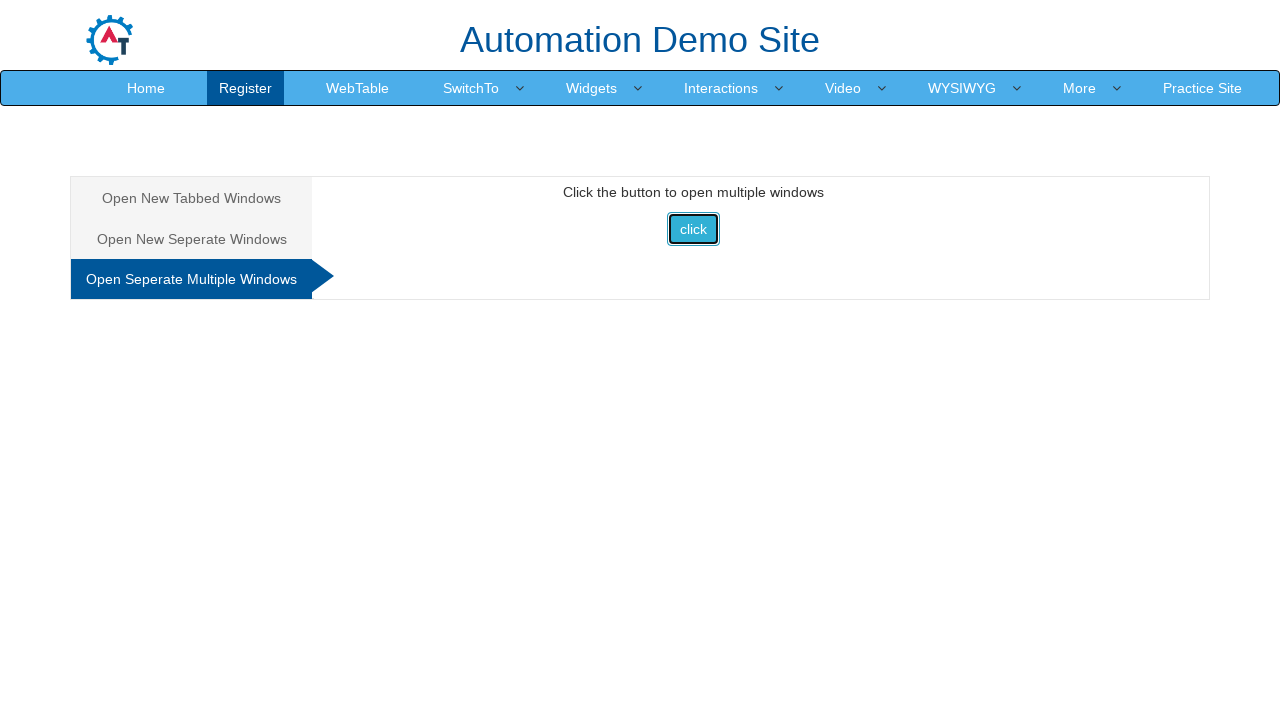